Tests infinite scroll functionality by scrolling down 750 pixels 10 times, then scrolling back up 750 pixels 10 times using JavaScript execution.

Starting URL: https://practice.cydeo.com/infinite_scroll

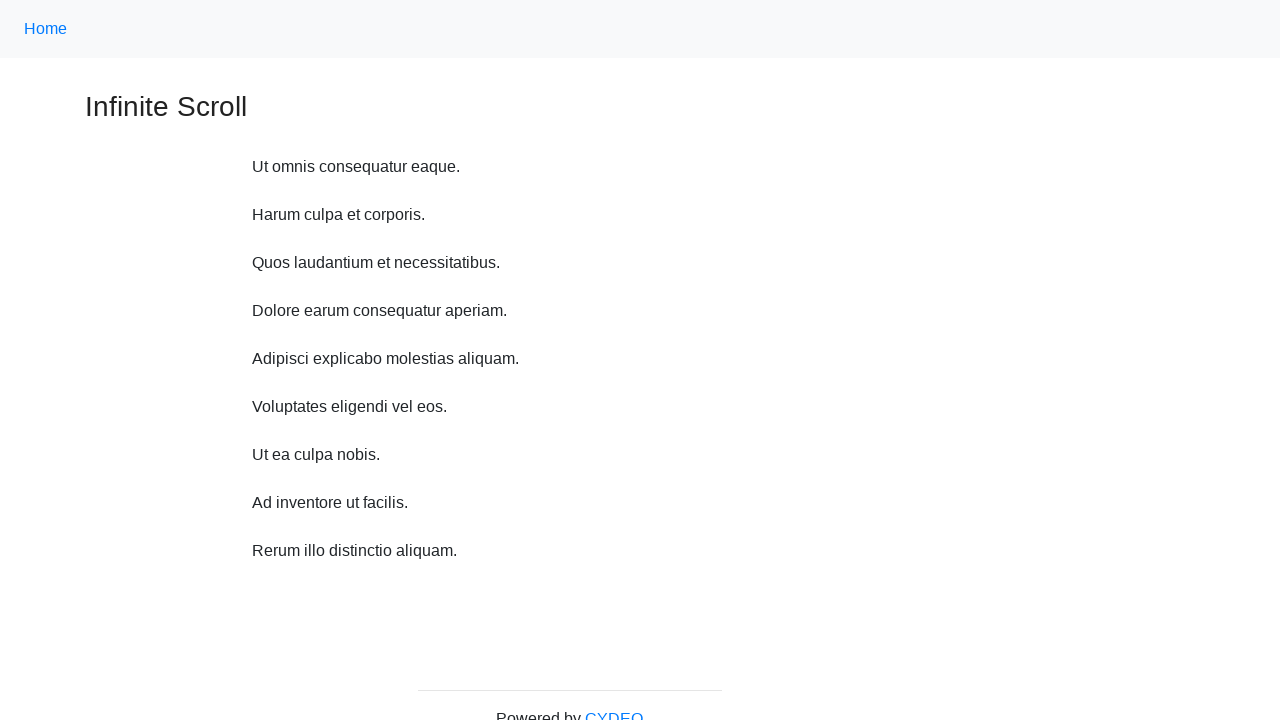

Scrolled down 750 pixels (iteration 1 of 10)
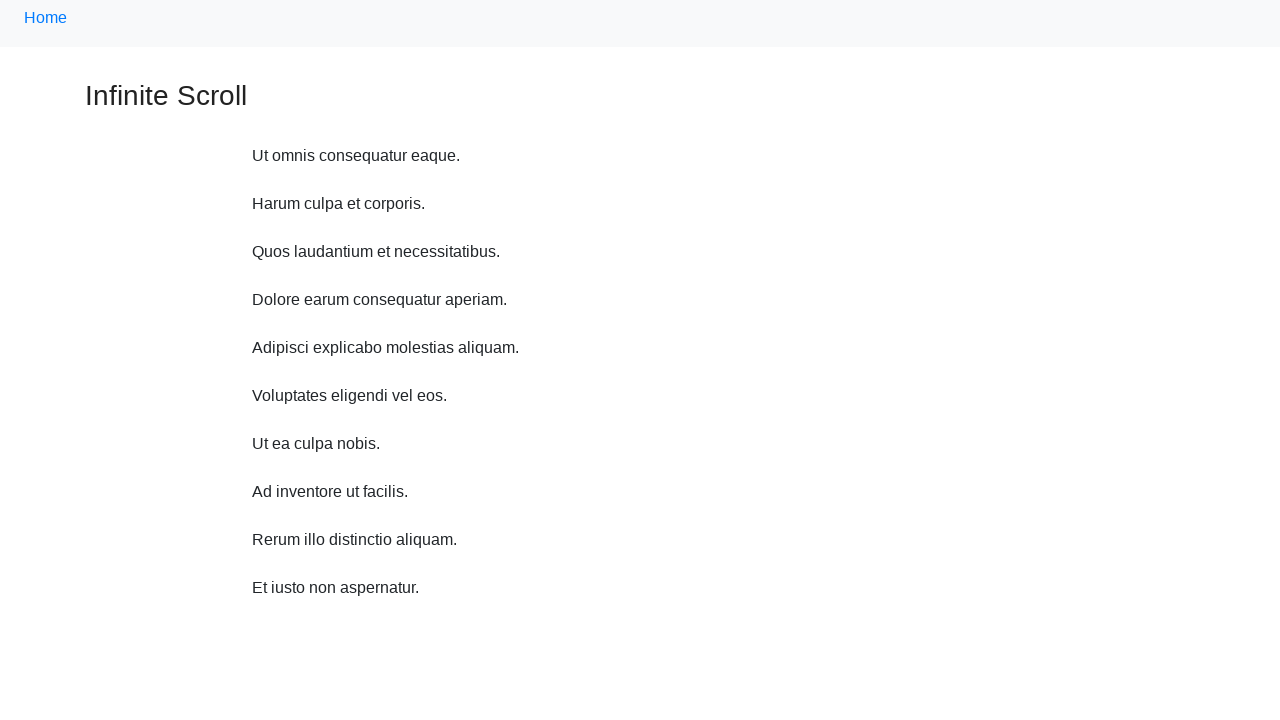

Scrolled down 750 pixels (iteration 2 of 10)
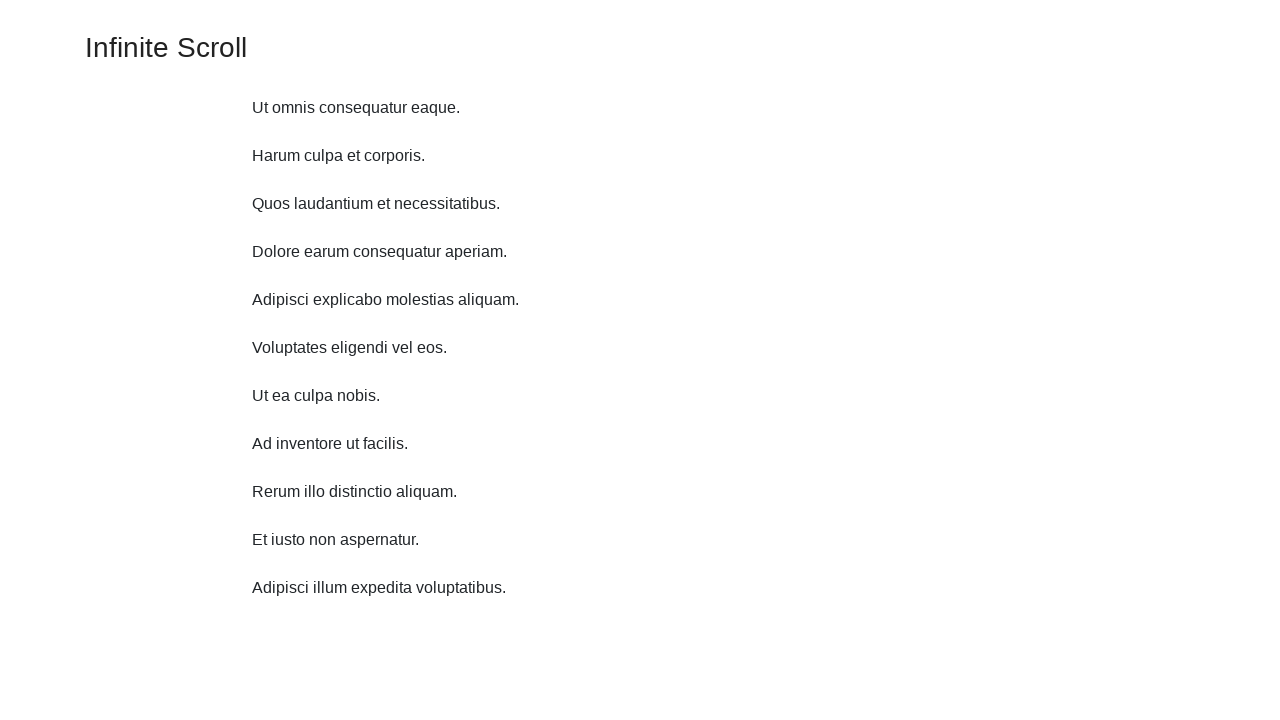

Scrolled down 750 pixels (iteration 3 of 10)
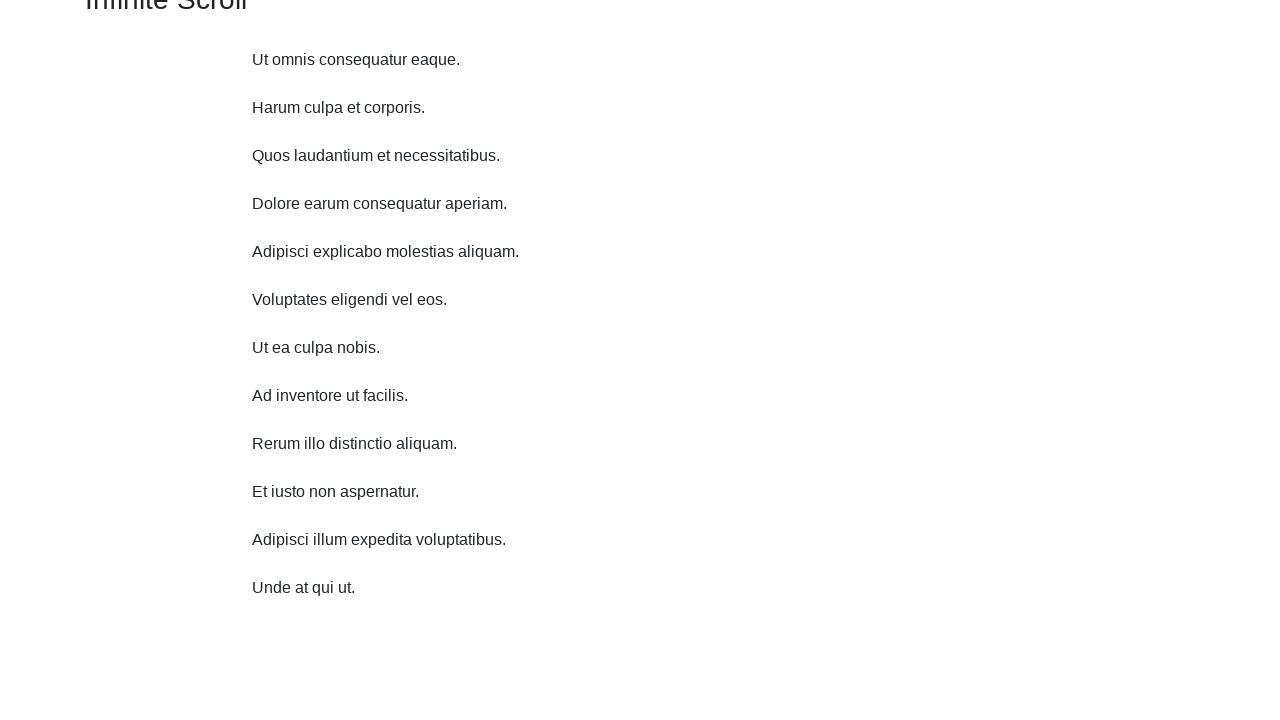

Scrolled down 750 pixels (iteration 4 of 10)
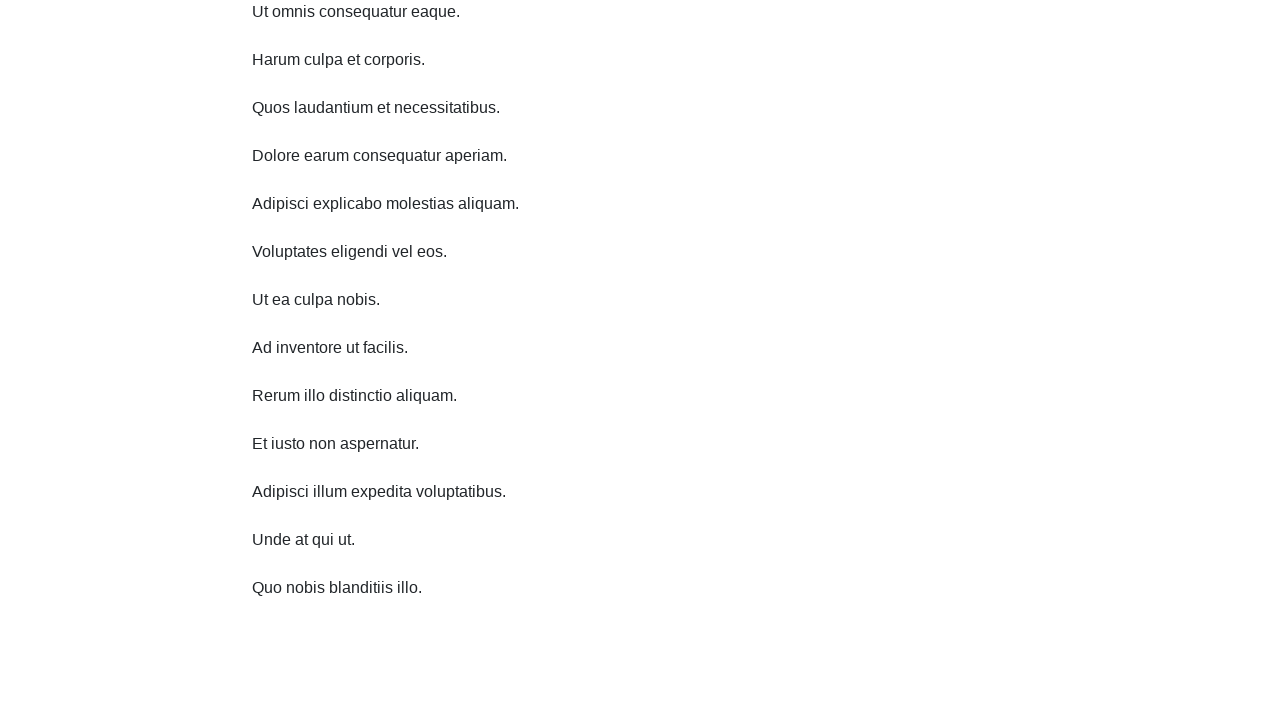

Scrolled down 750 pixels (iteration 5 of 10)
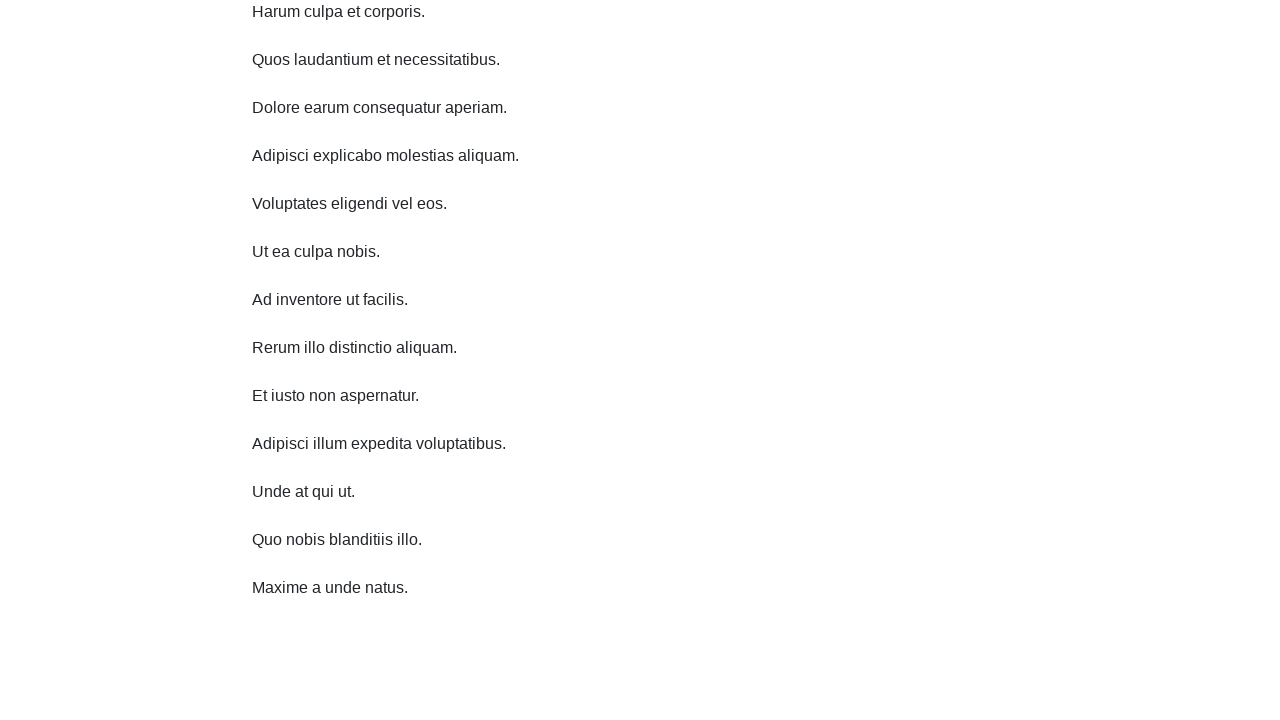

Scrolled down 750 pixels (iteration 6 of 10)
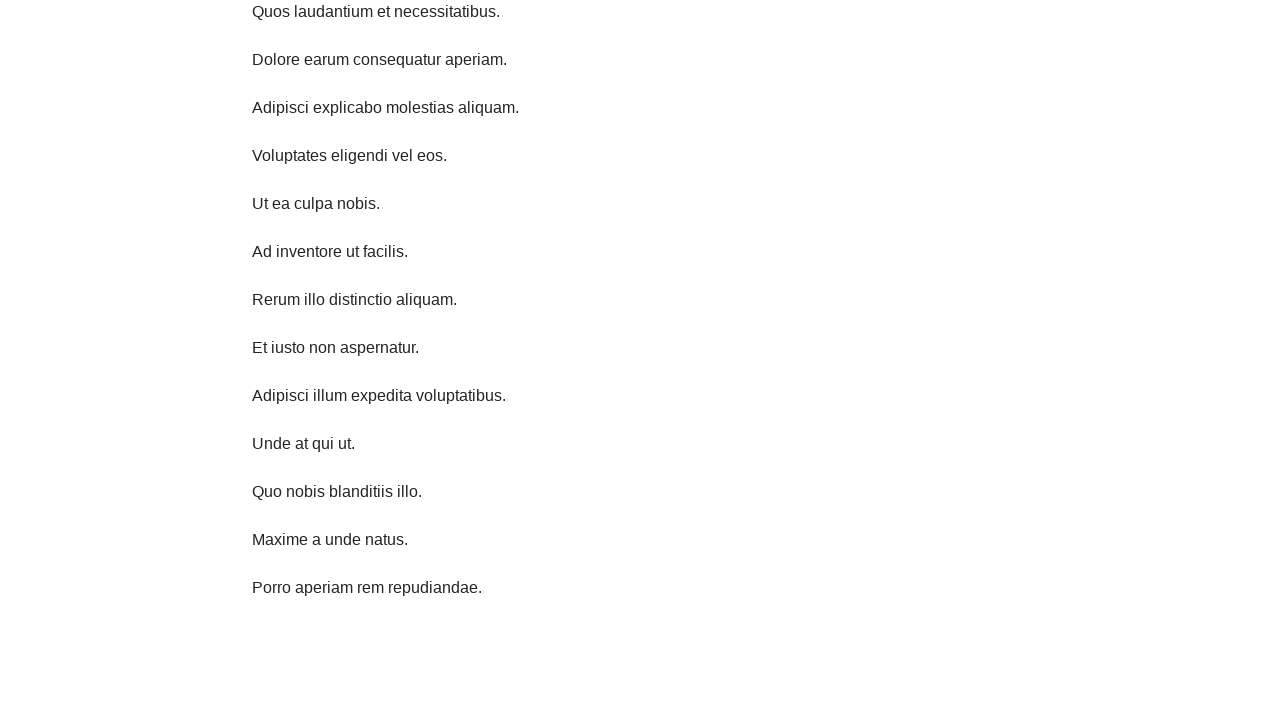

Scrolled down 750 pixels (iteration 7 of 10)
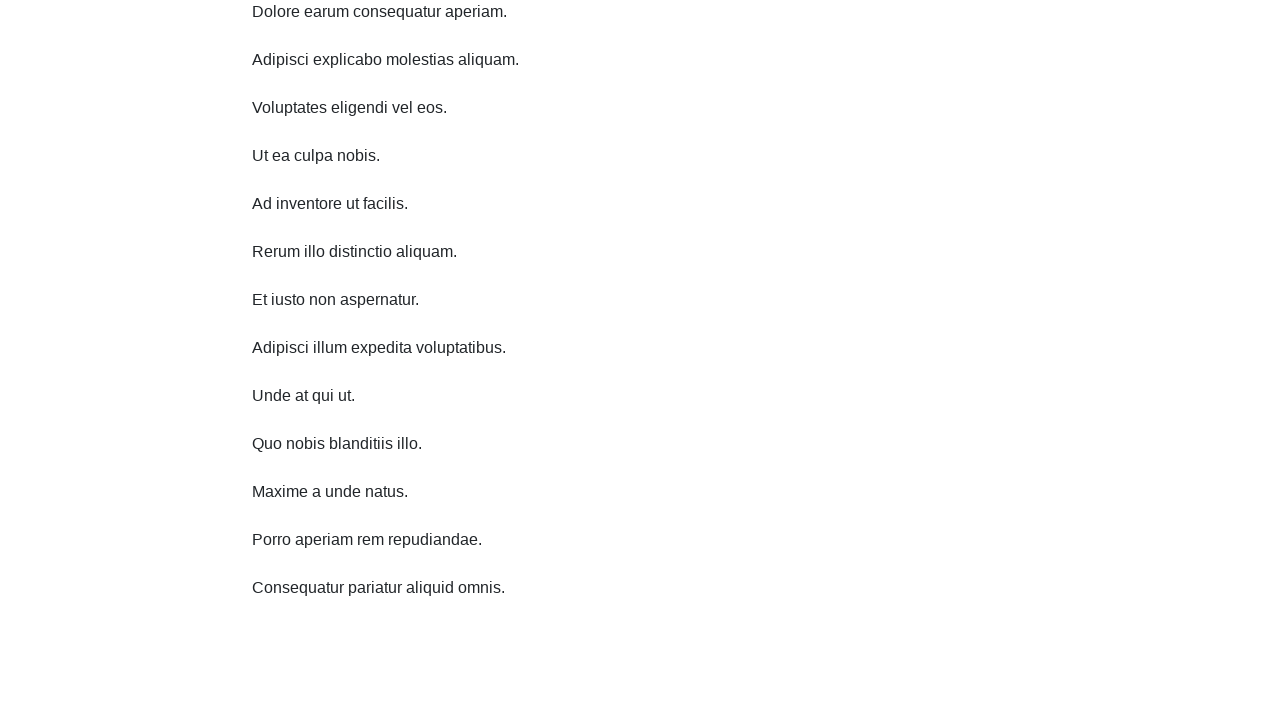

Scrolled down 750 pixels (iteration 8 of 10)
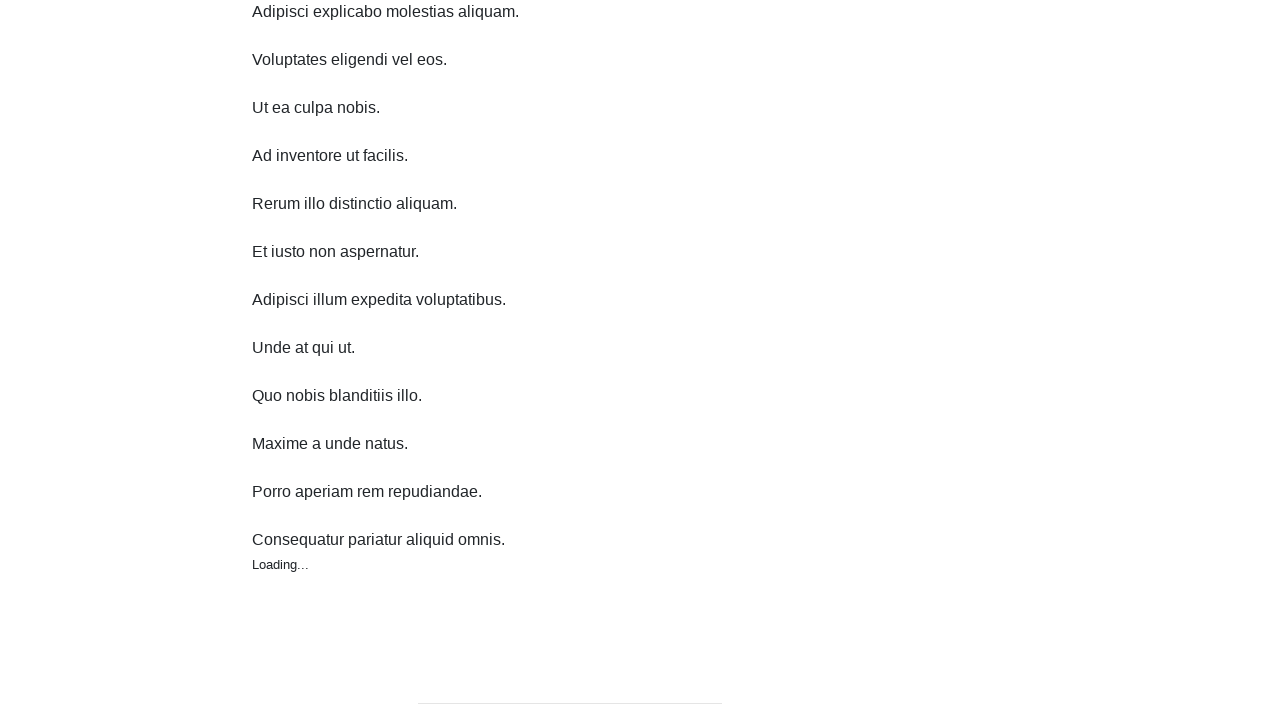

Scrolled down 750 pixels (iteration 9 of 10)
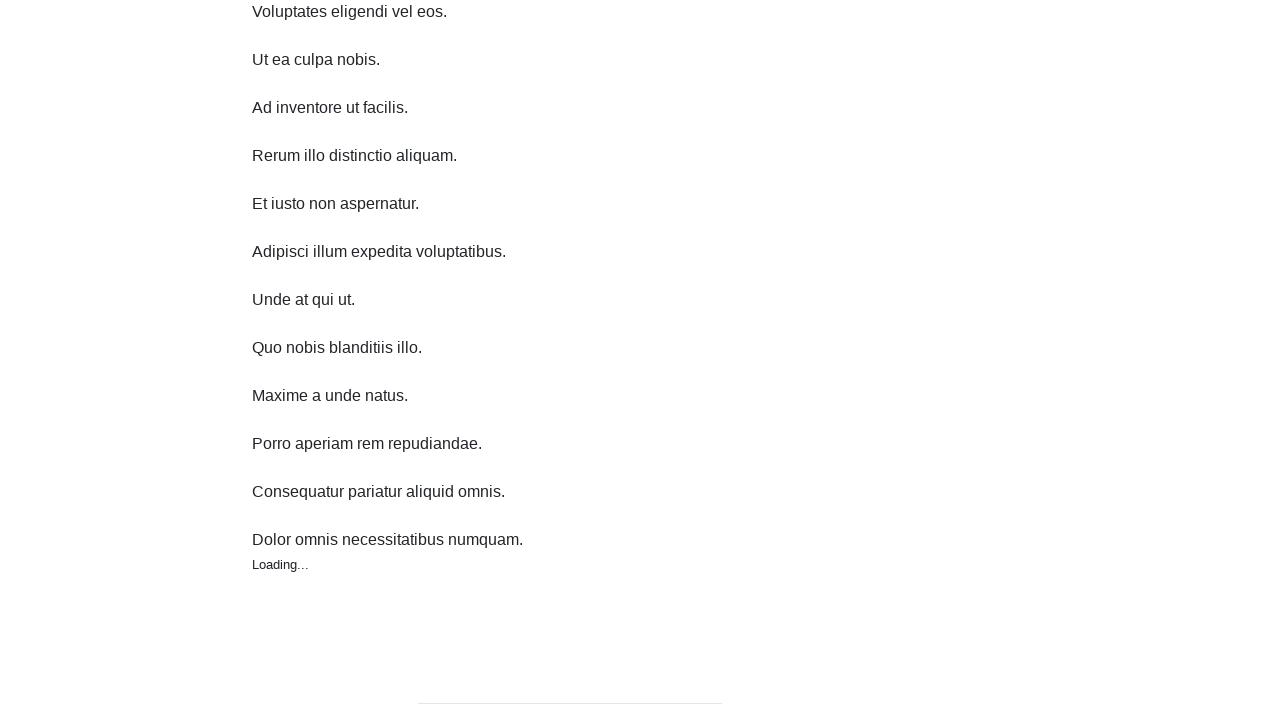

Scrolled down 750 pixels (iteration 10 of 10)
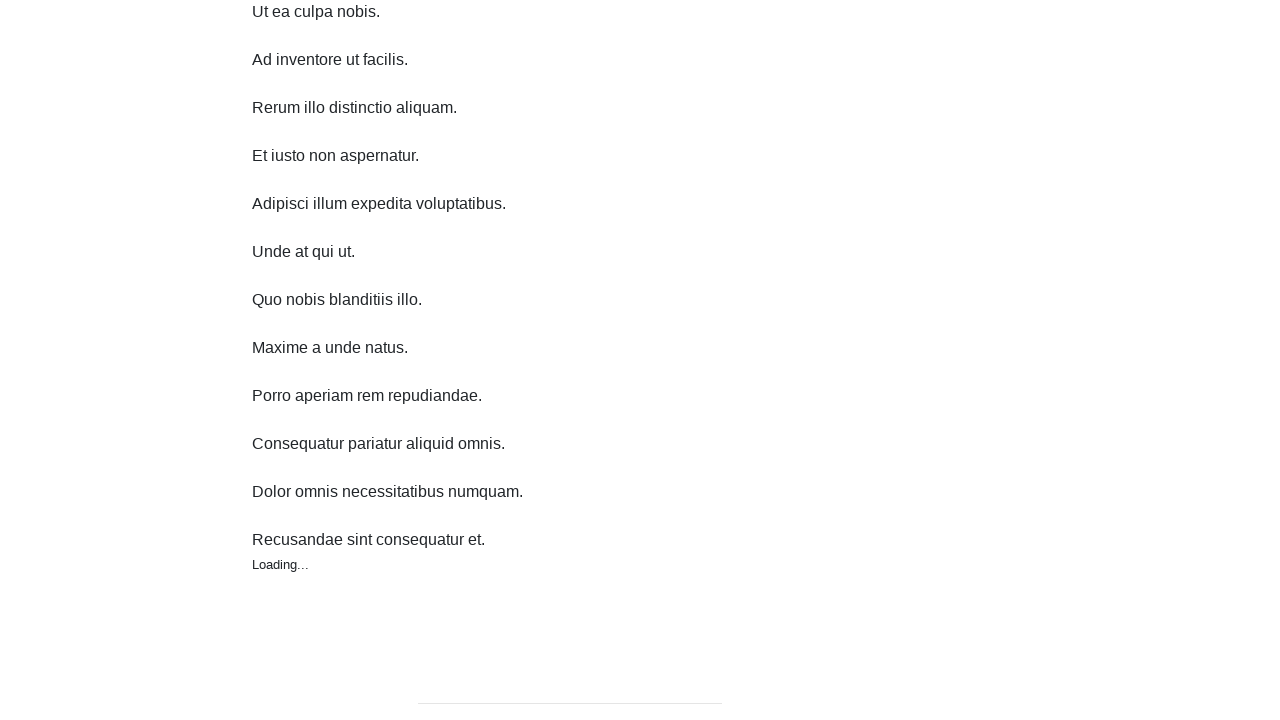

Scrolled up 750 pixels (iteration 1 of 10)
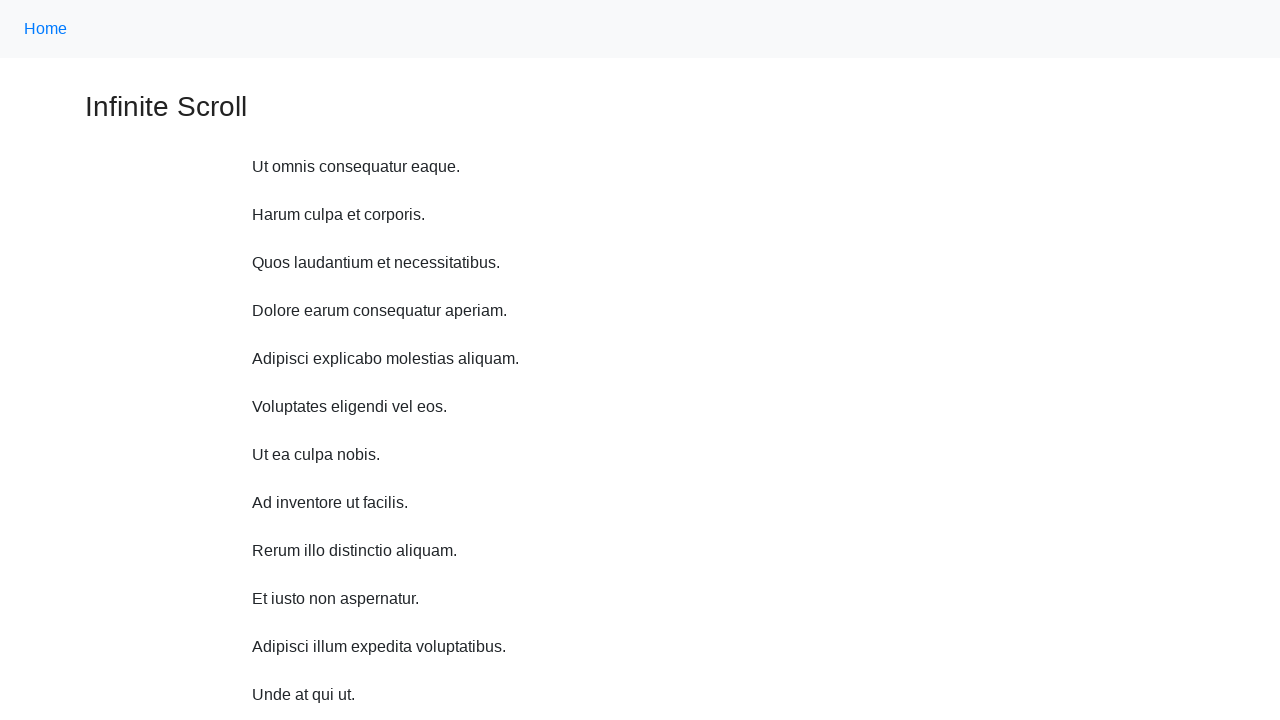

Scrolled up 750 pixels (iteration 2 of 10)
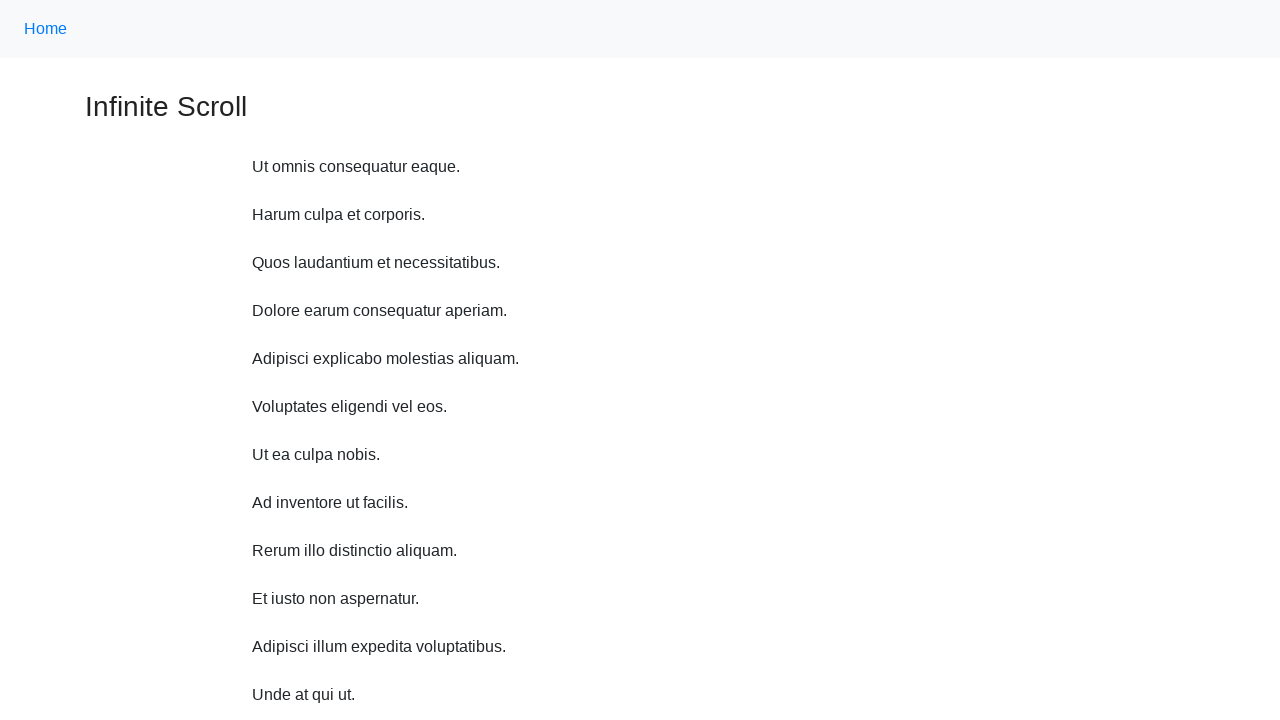

Scrolled up 750 pixels (iteration 3 of 10)
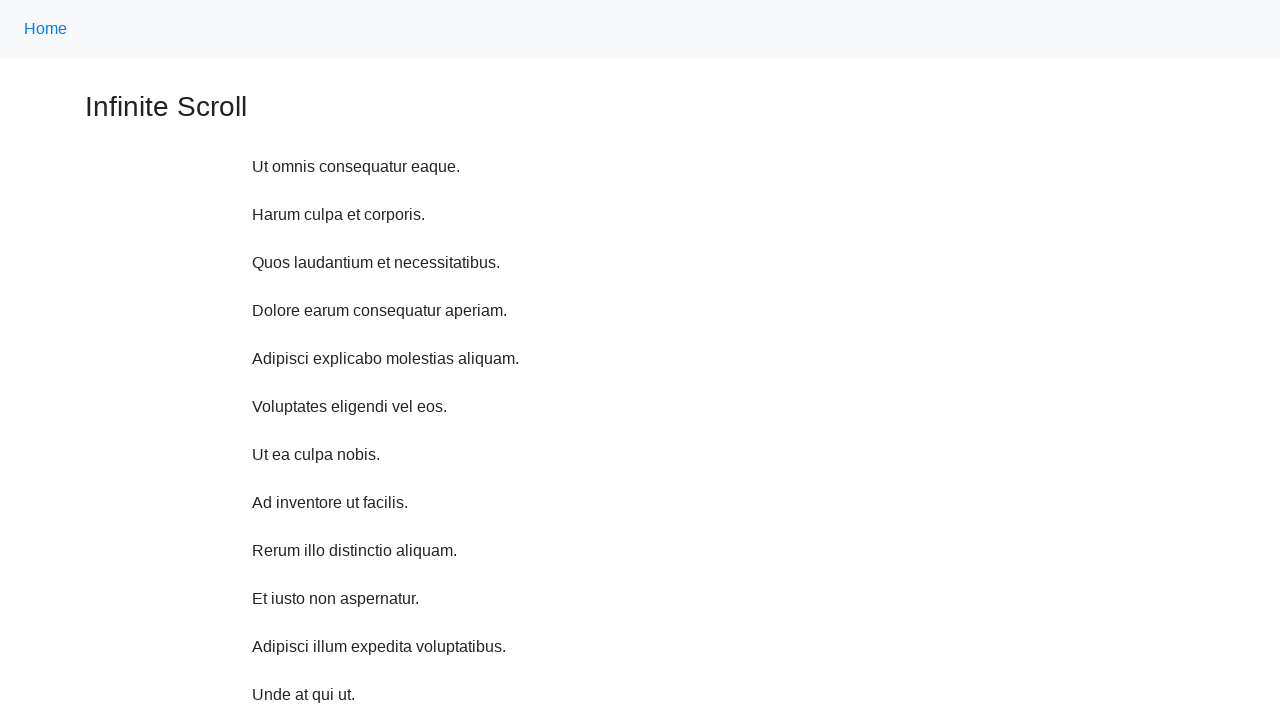

Scrolled up 750 pixels (iteration 4 of 10)
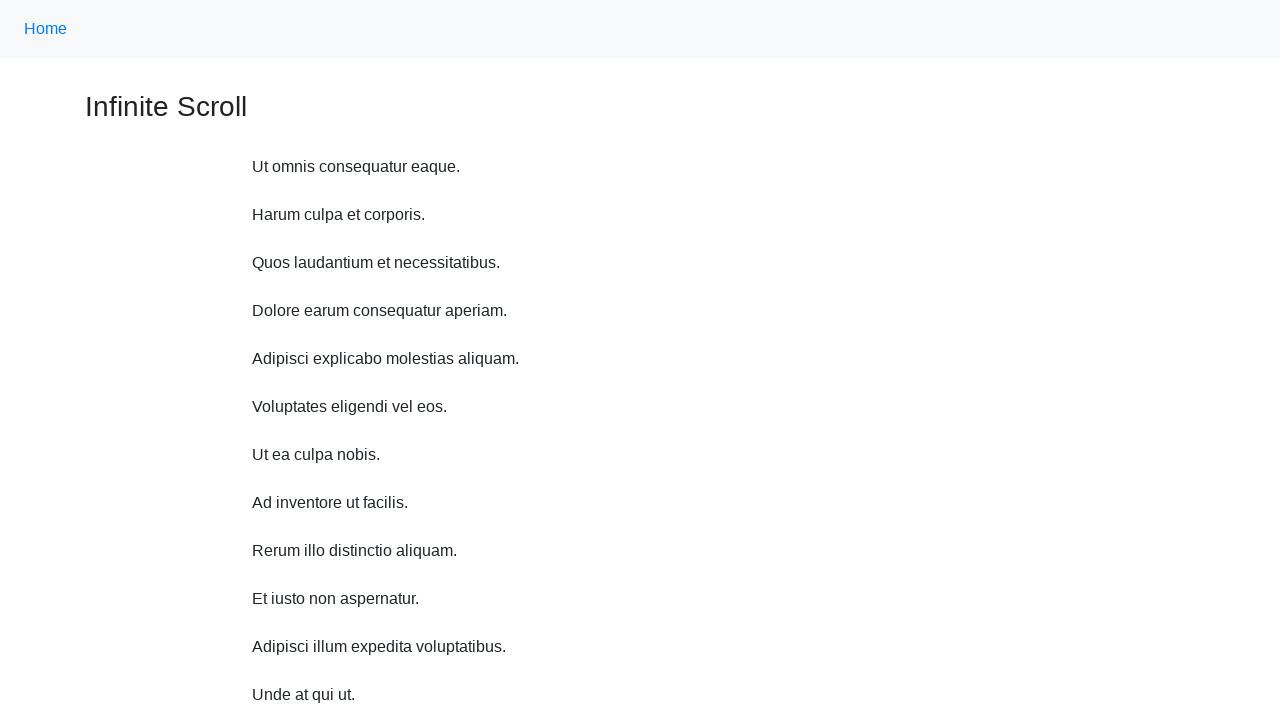

Scrolled up 750 pixels (iteration 5 of 10)
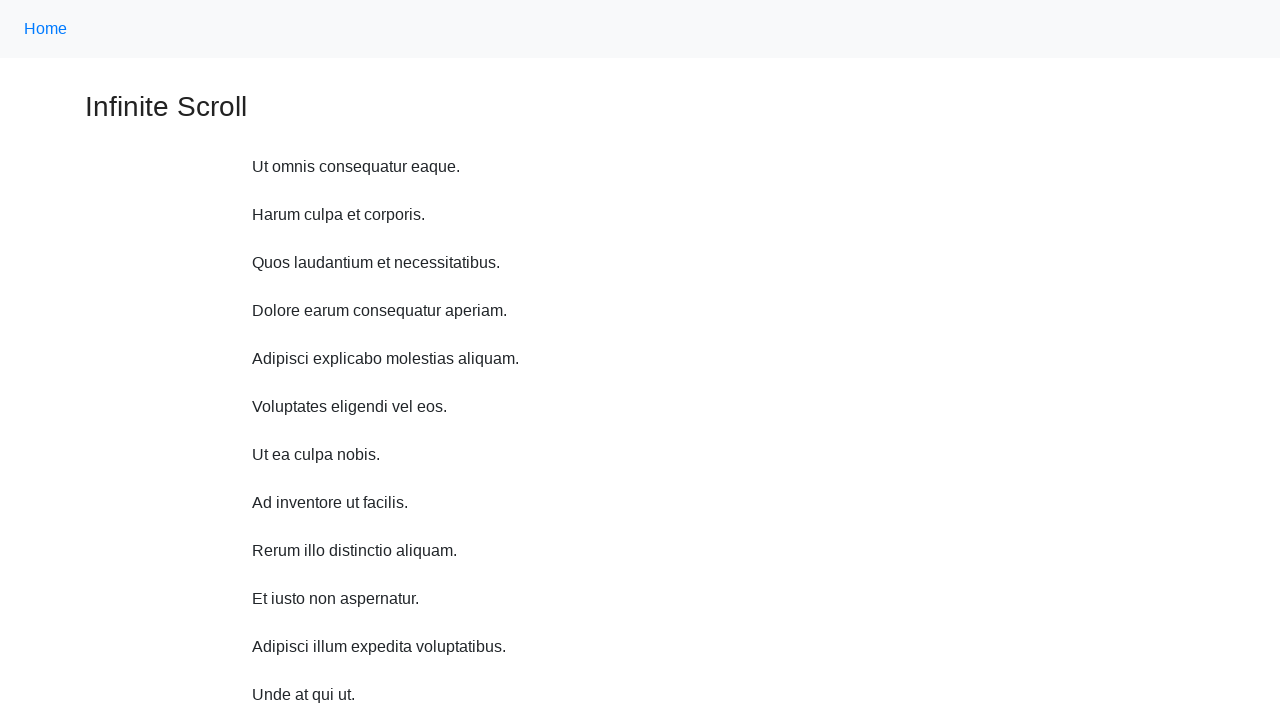

Scrolled up 750 pixels (iteration 6 of 10)
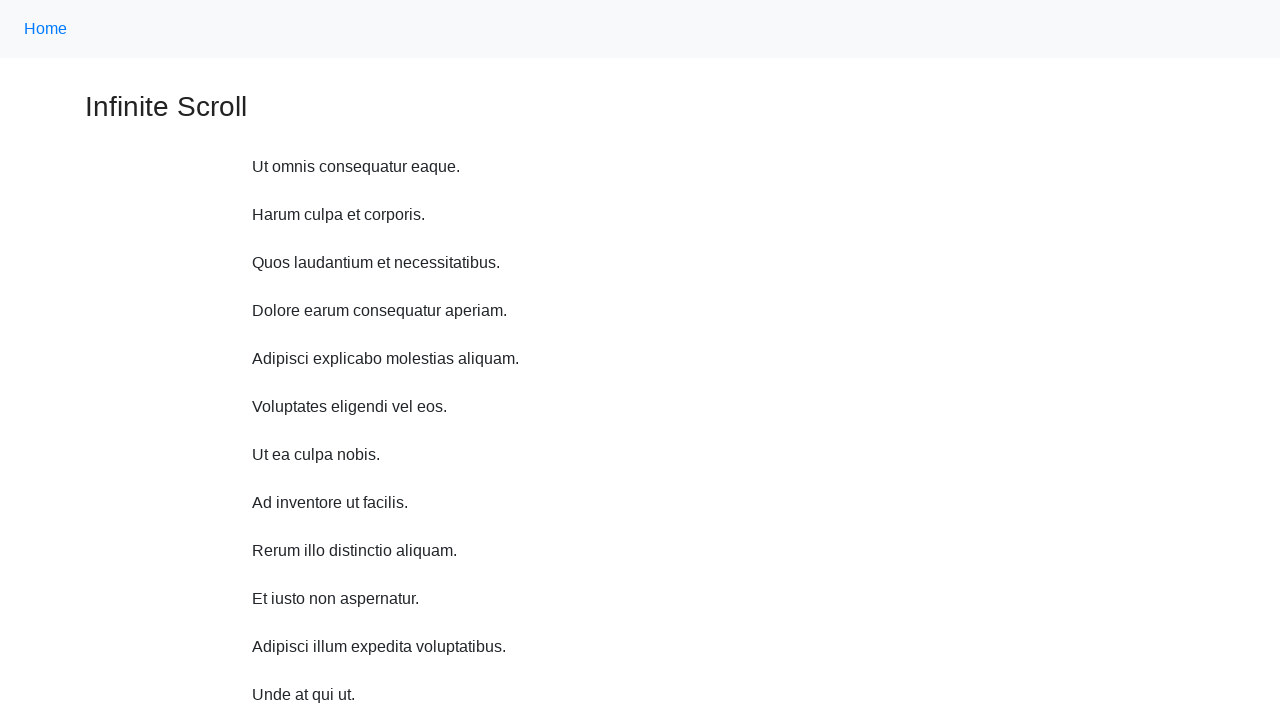

Scrolled up 750 pixels (iteration 7 of 10)
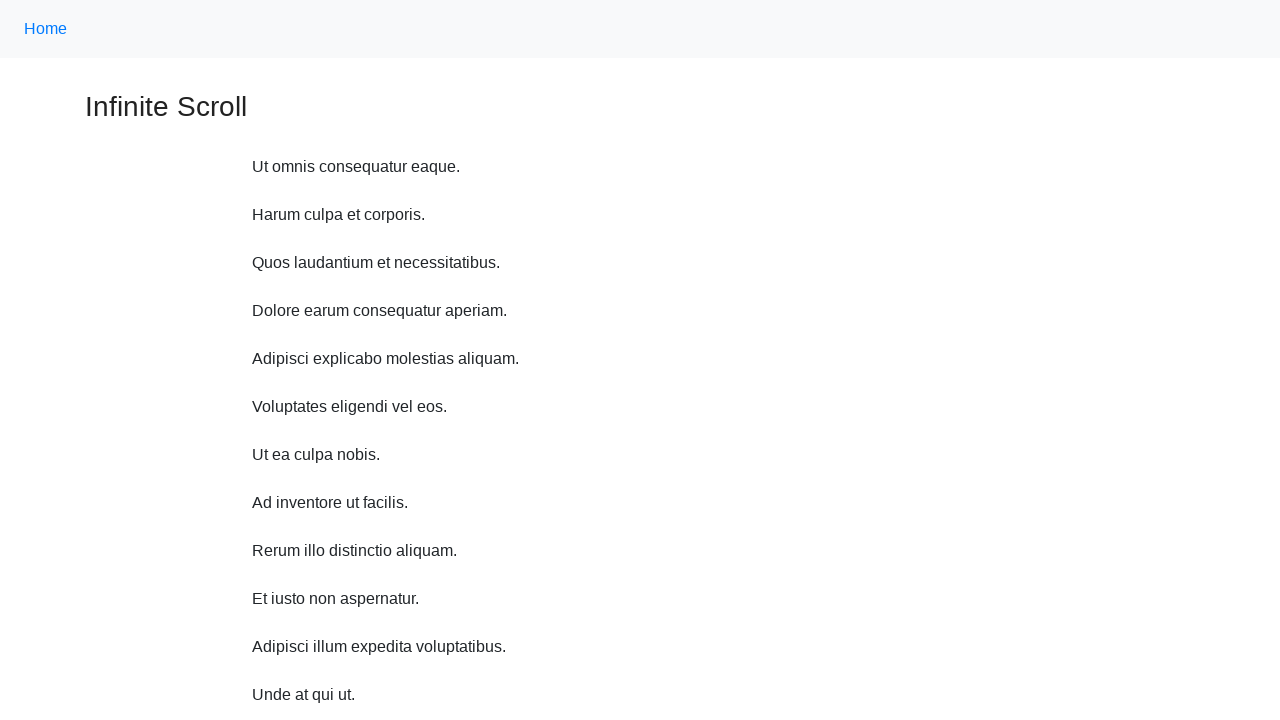

Scrolled up 750 pixels (iteration 8 of 10)
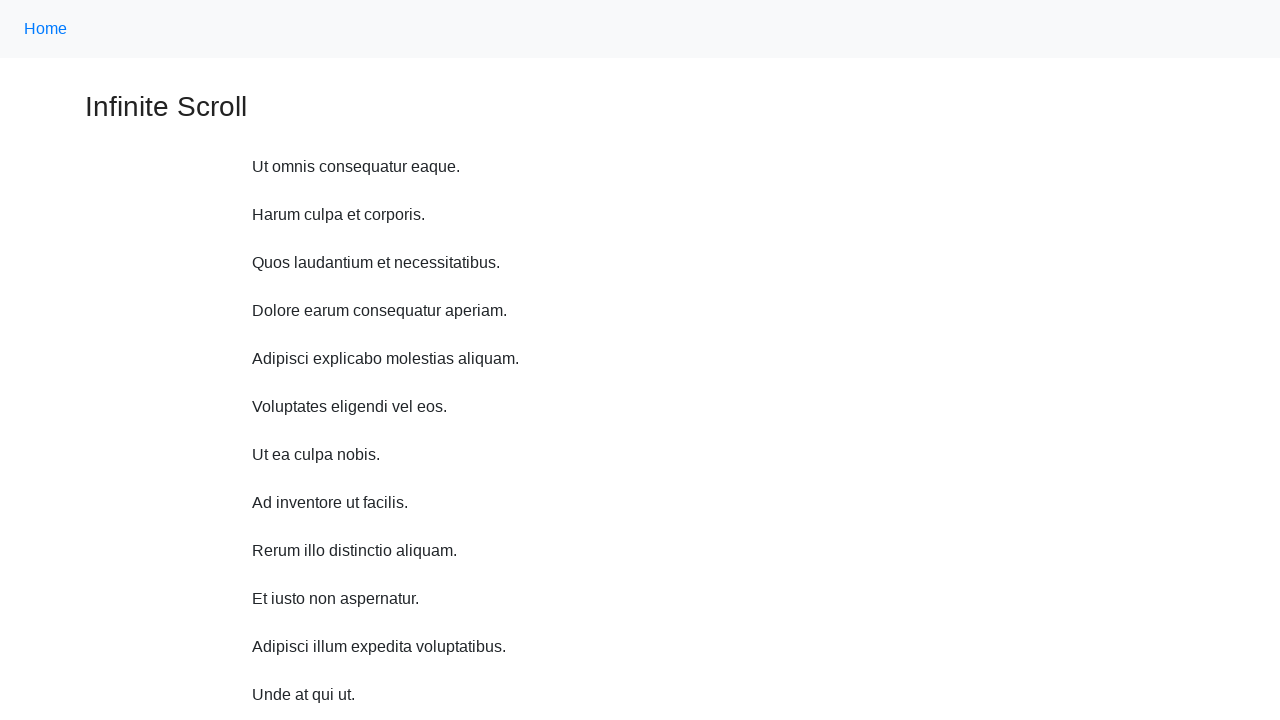

Scrolled up 750 pixels (iteration 9 of 10)
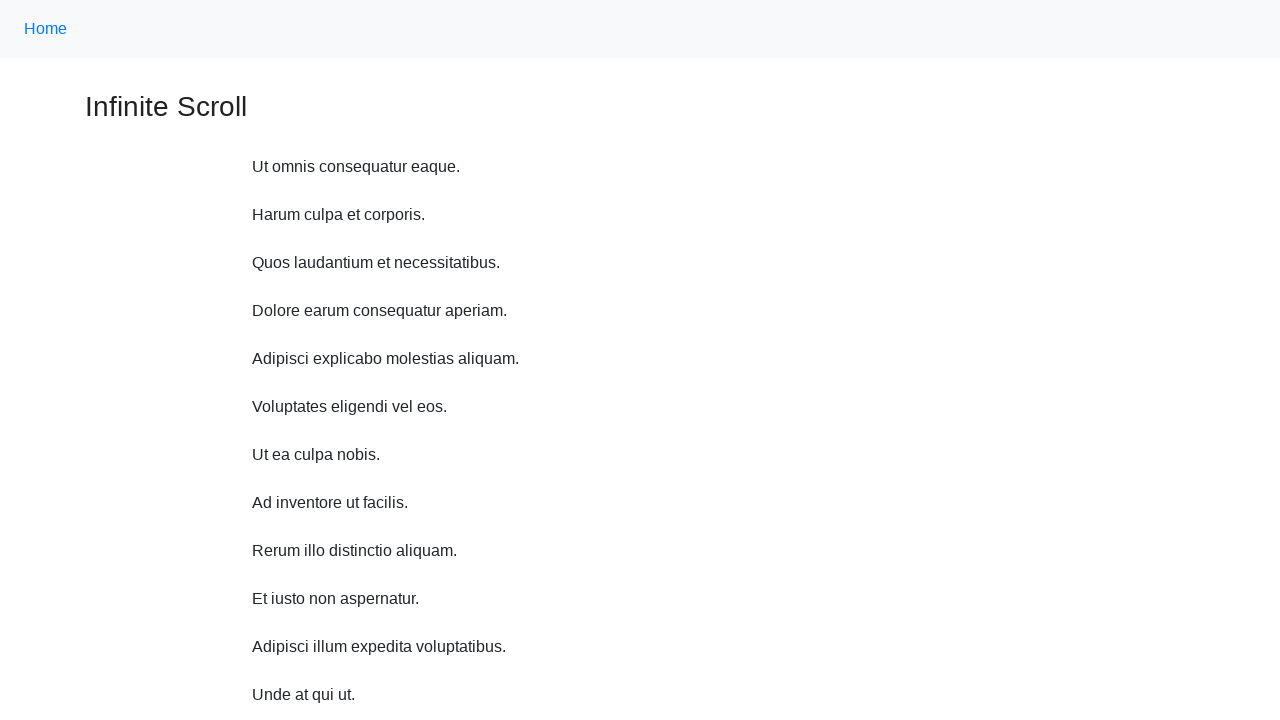

Scrolled up 750 pixels (iteration 10 of 10)
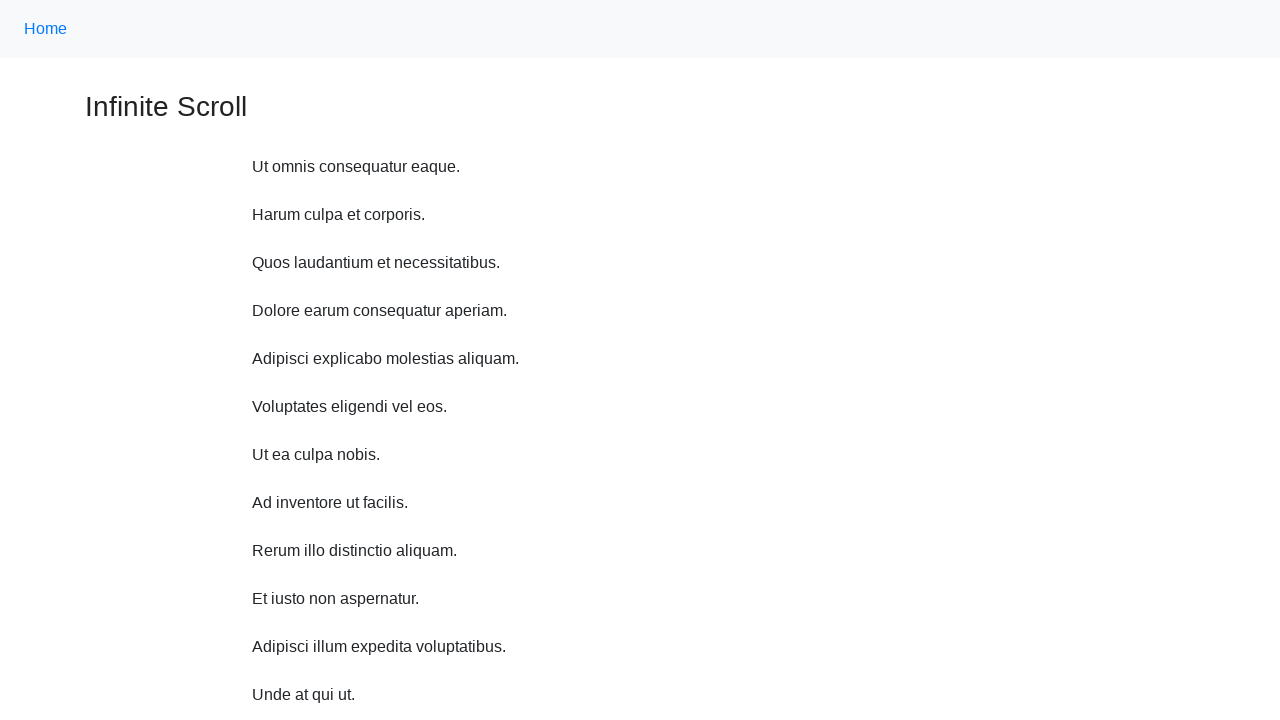

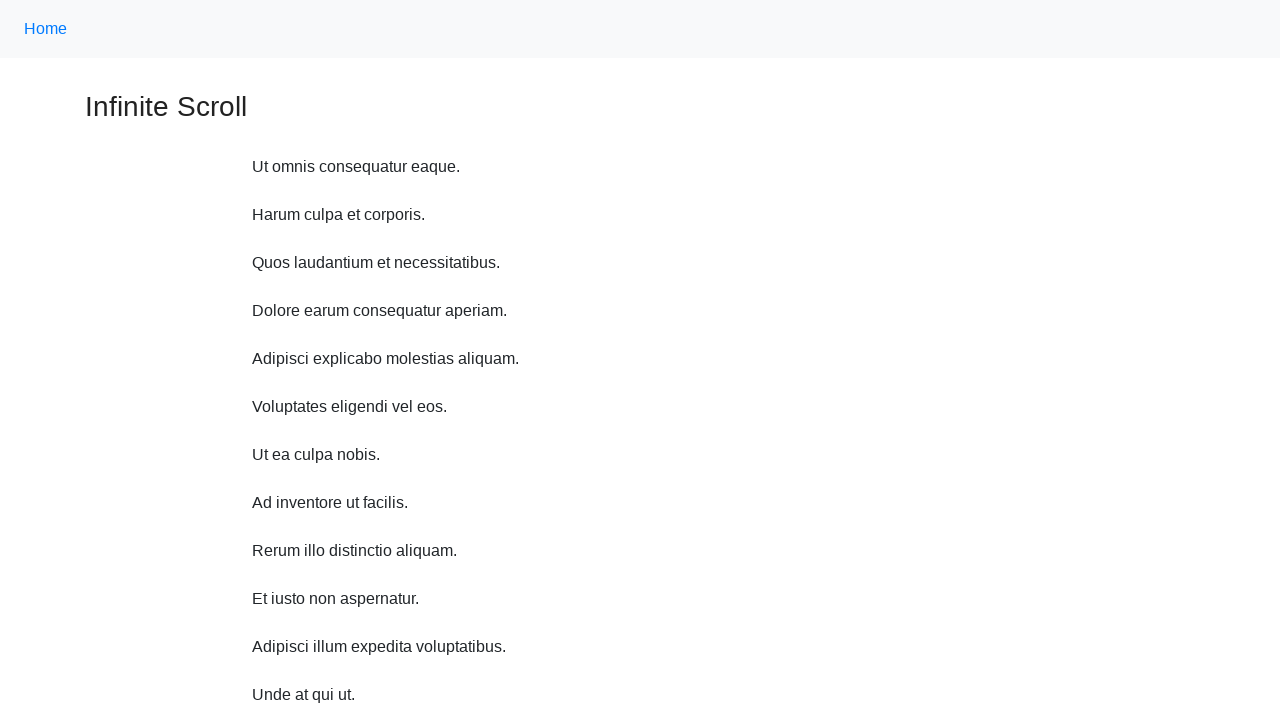